Tests the GreenKart e-commerce checkout flow by adding multiple vegetables to cart, proceeding to checkout, selecting a country, agreeing to terms and conditions, and placing an order.

Starting URL: https://rahulshettyacademy.com/seleniumPractise/#/

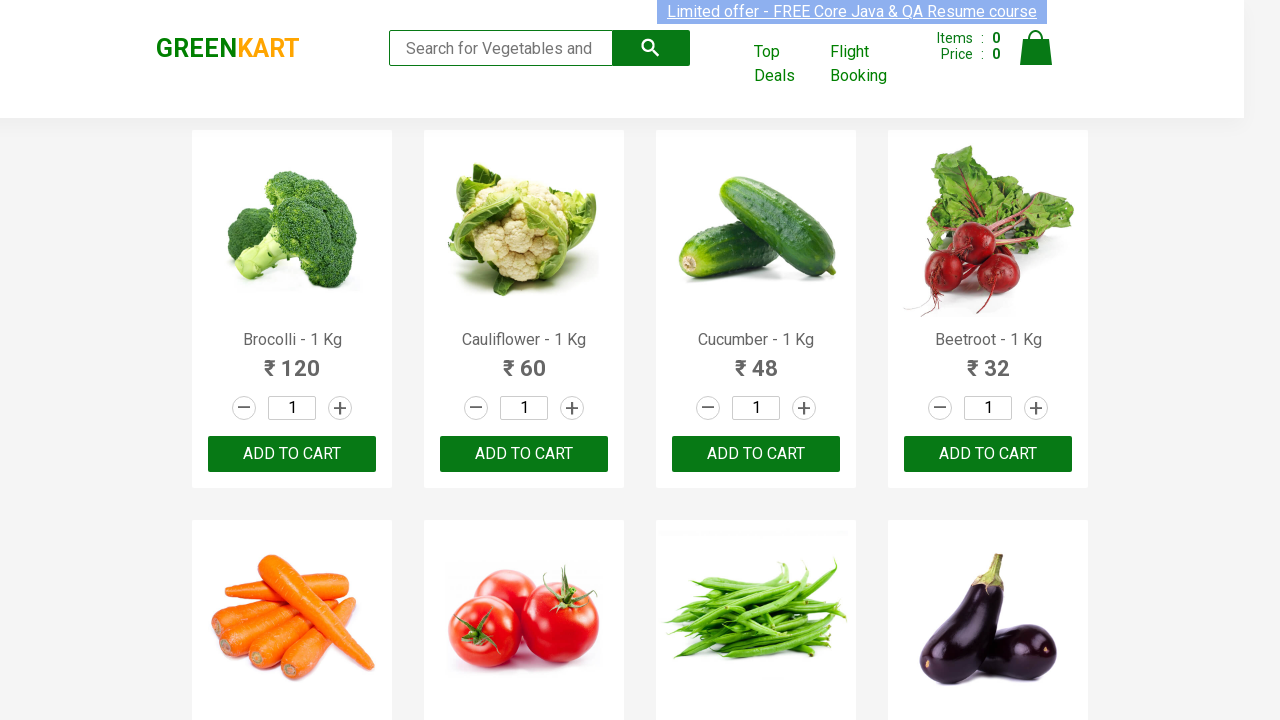

Waited for product names to load on GreenKart page
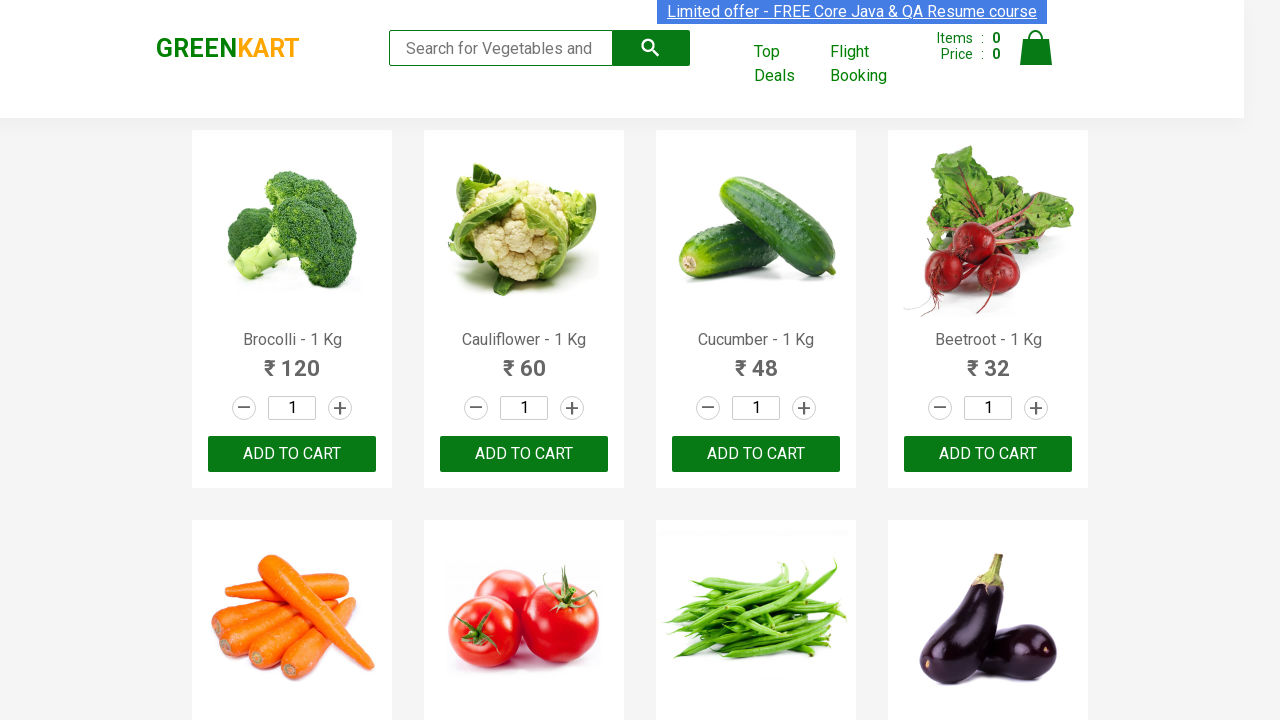

Retrieved all product name elements from page
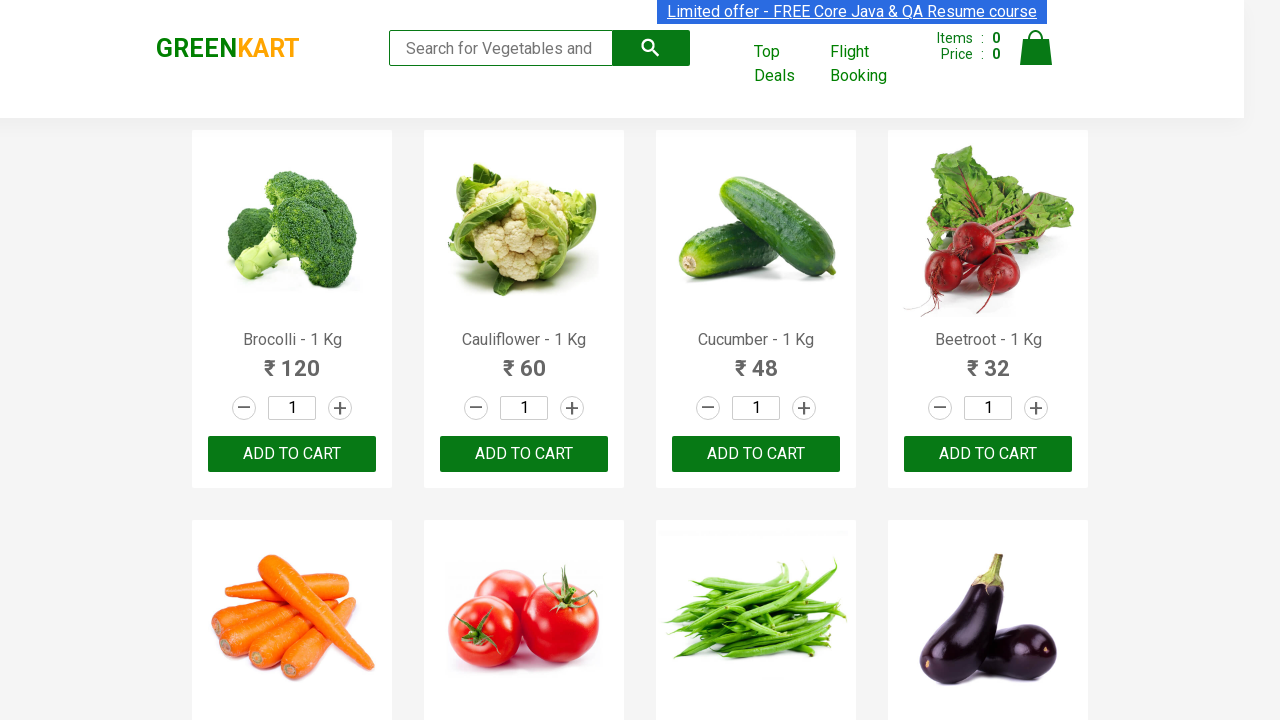

Retrieved all add to cart button elements
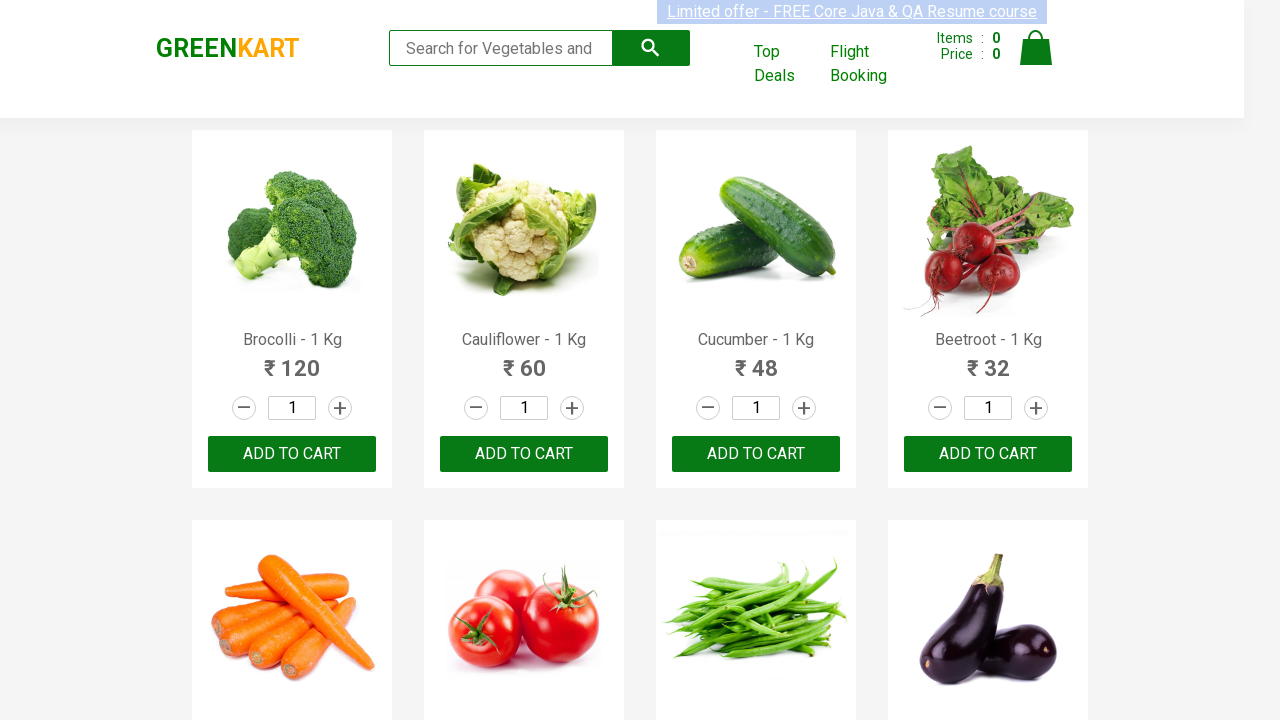

Added Carrot to cart
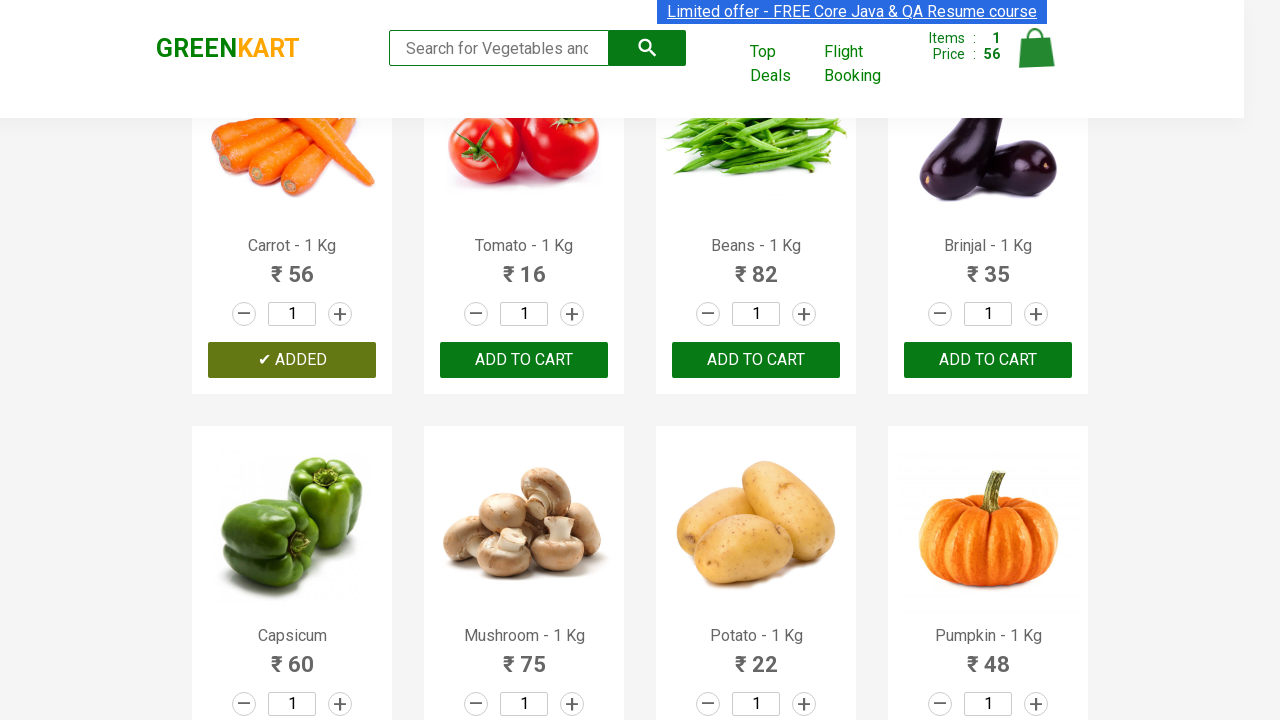

Added Beans to cart
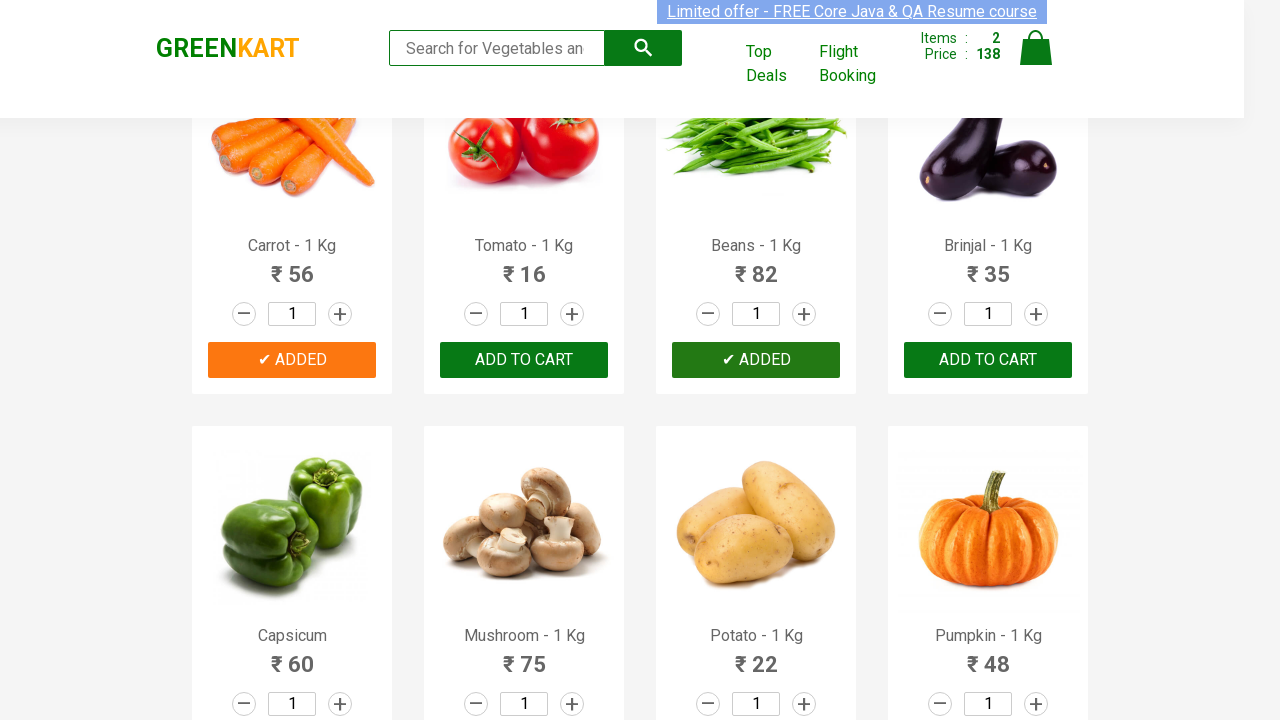

Added Brinjal to cart
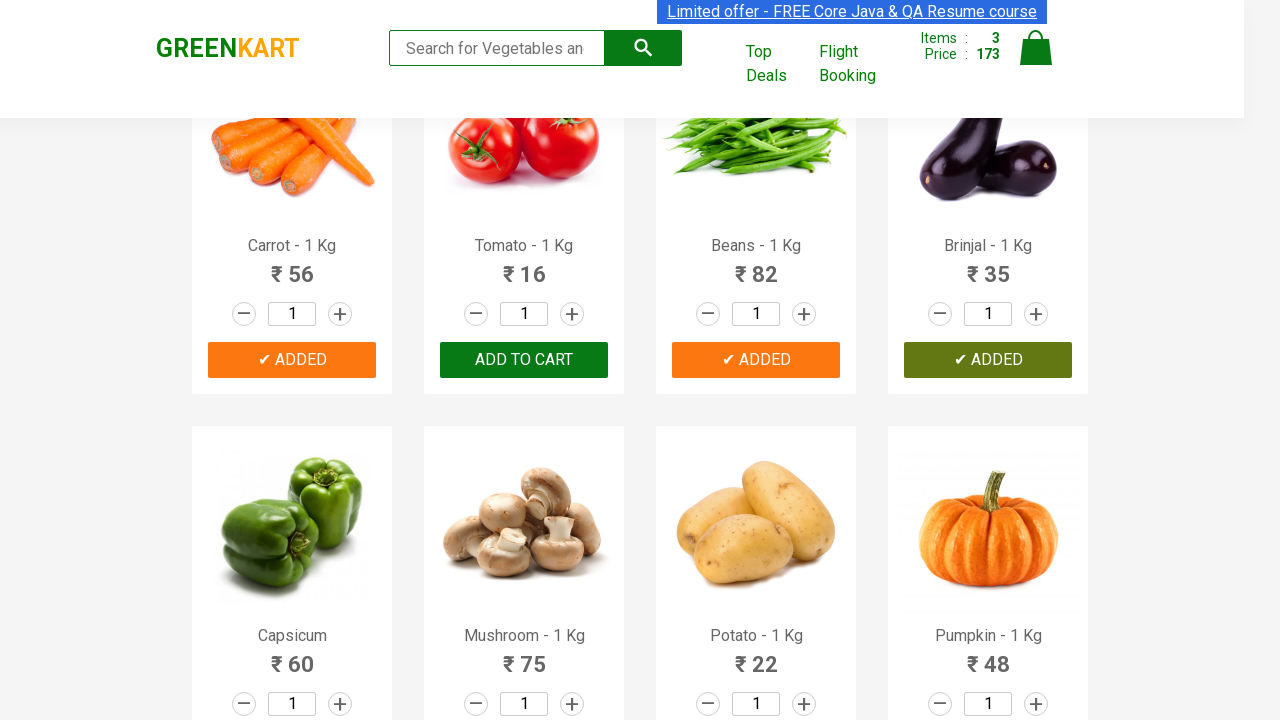

Clicked on cart icon to view cart at (1036, 48) on a.cart-icon img
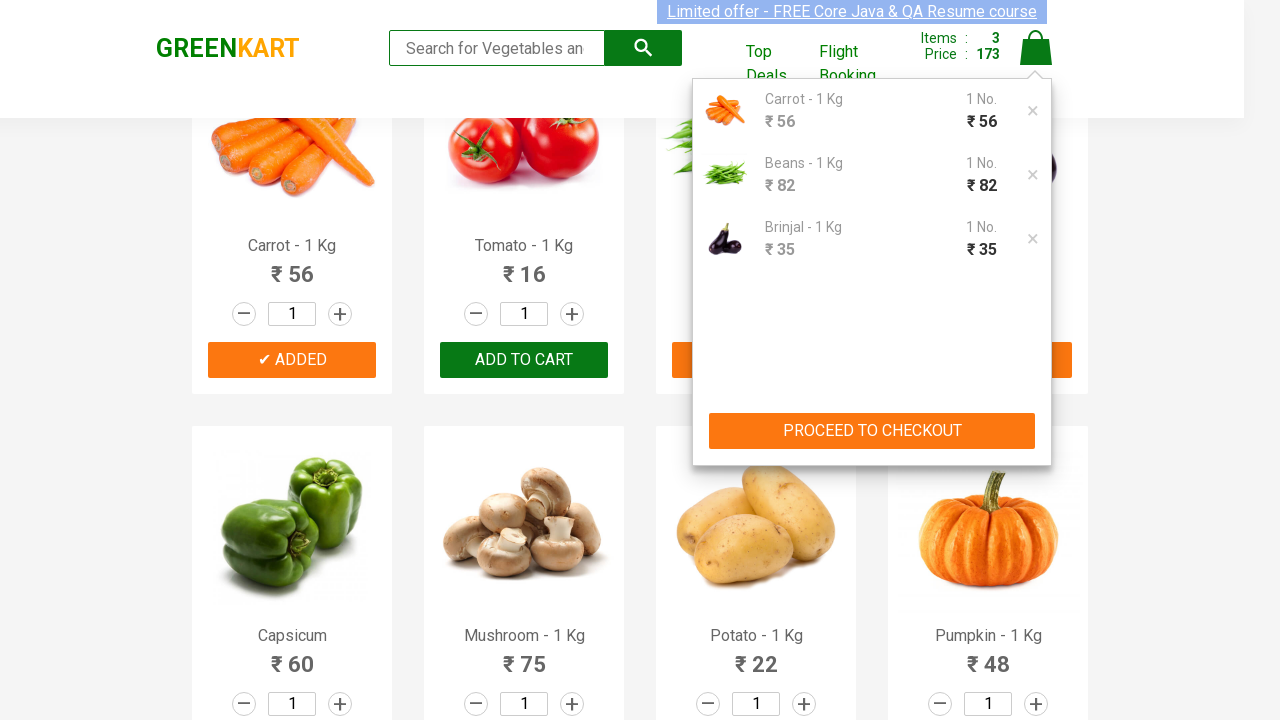

Clicked PROCEED TO CHECKOUT button at (872, 431) on xpath=//button[text()='PROCEED TO CHECKOUT']
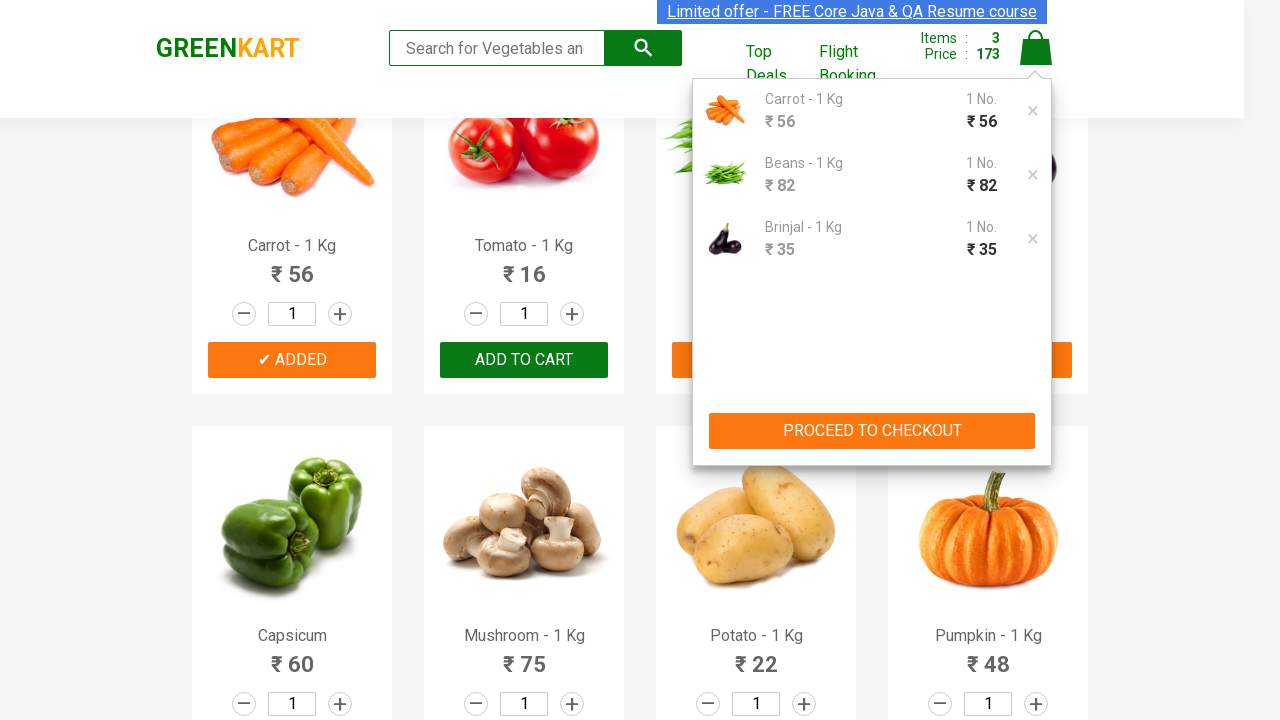

Clicked Place Order button at (1036, 562) on xpath=//button[text()='Place Order']
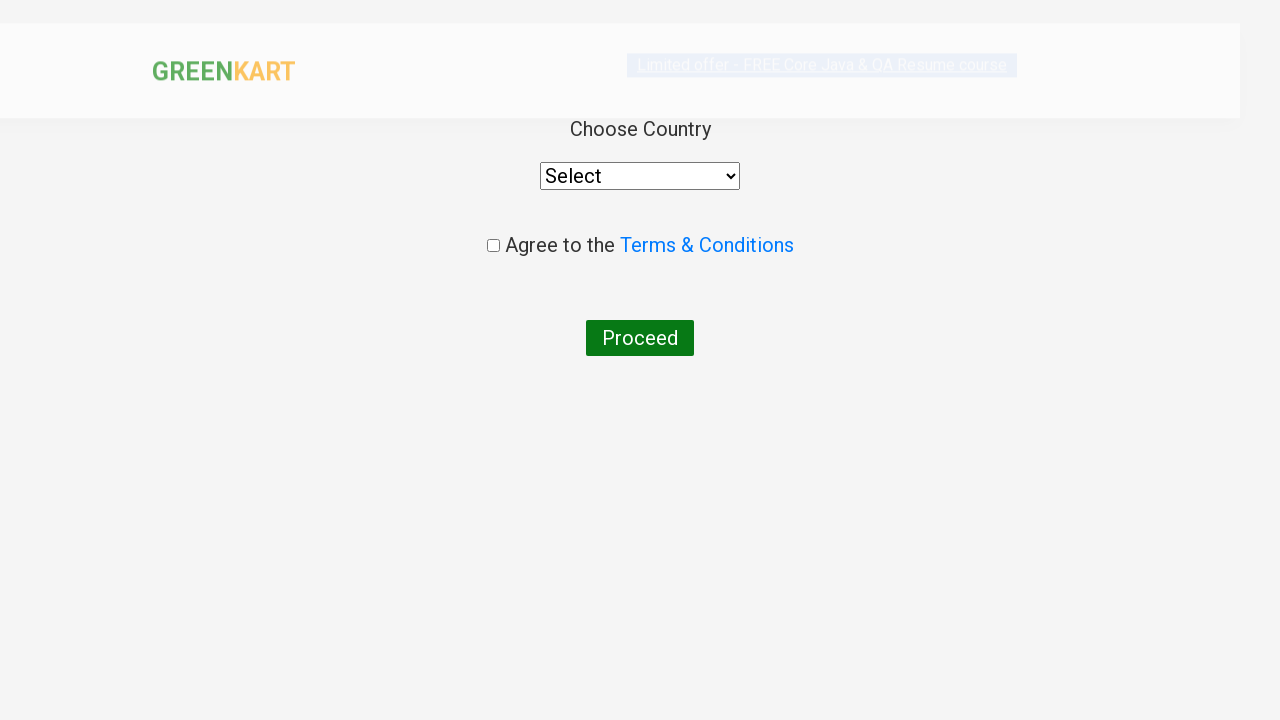

Selected 'India' from country dropdown on select
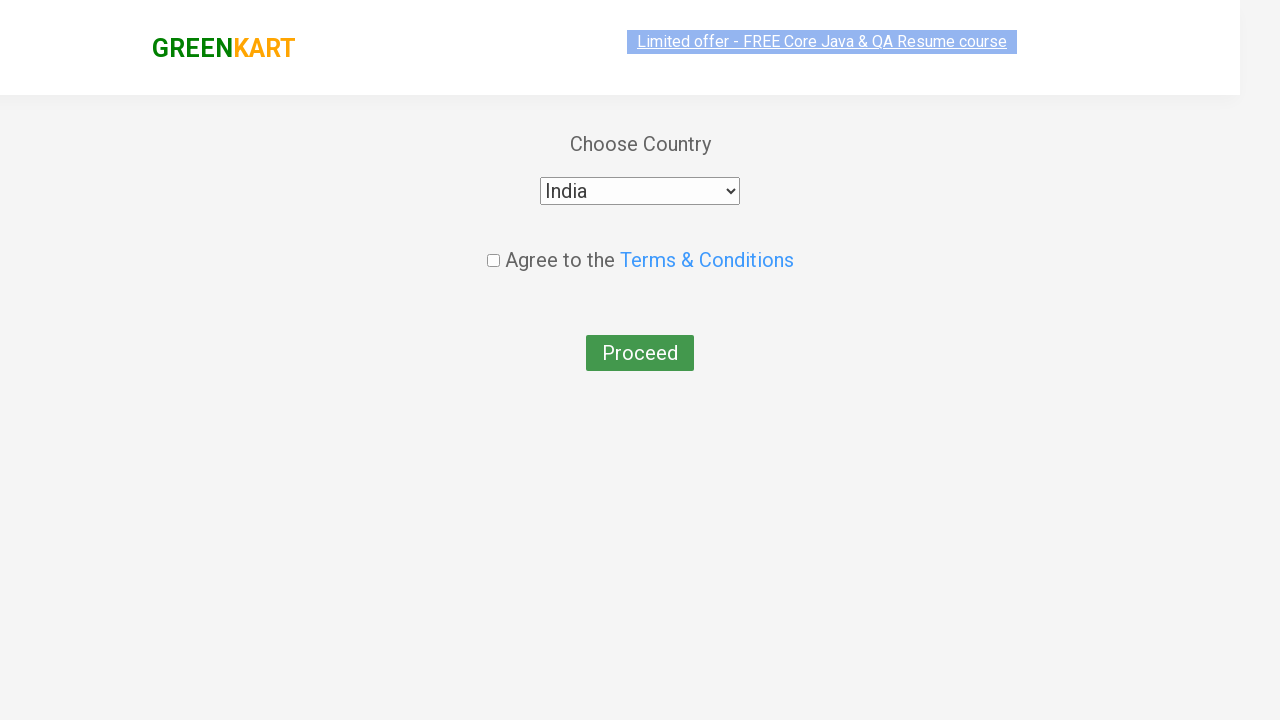

Checked the Terms and Conditions checkbox at (493, 246) on .chkAgree
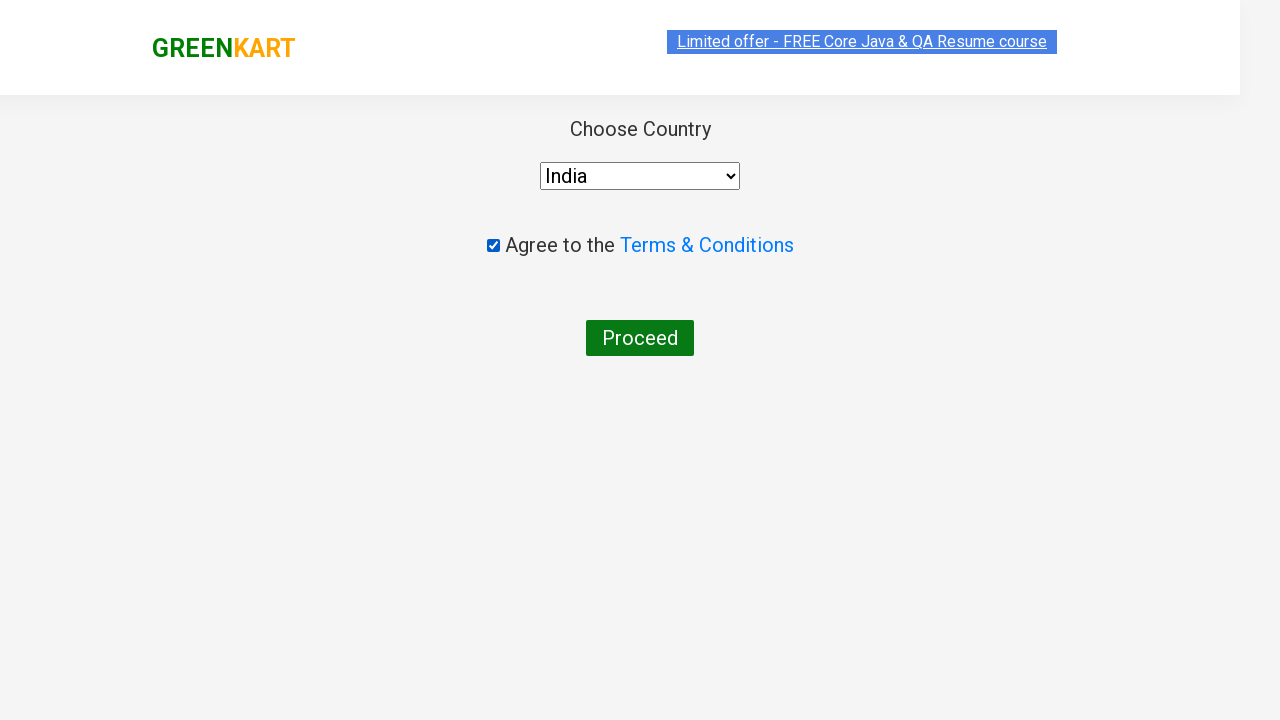

Clicked Proceed button to complete the order at (640, 338) on xpath=//button[text()='Proceed']
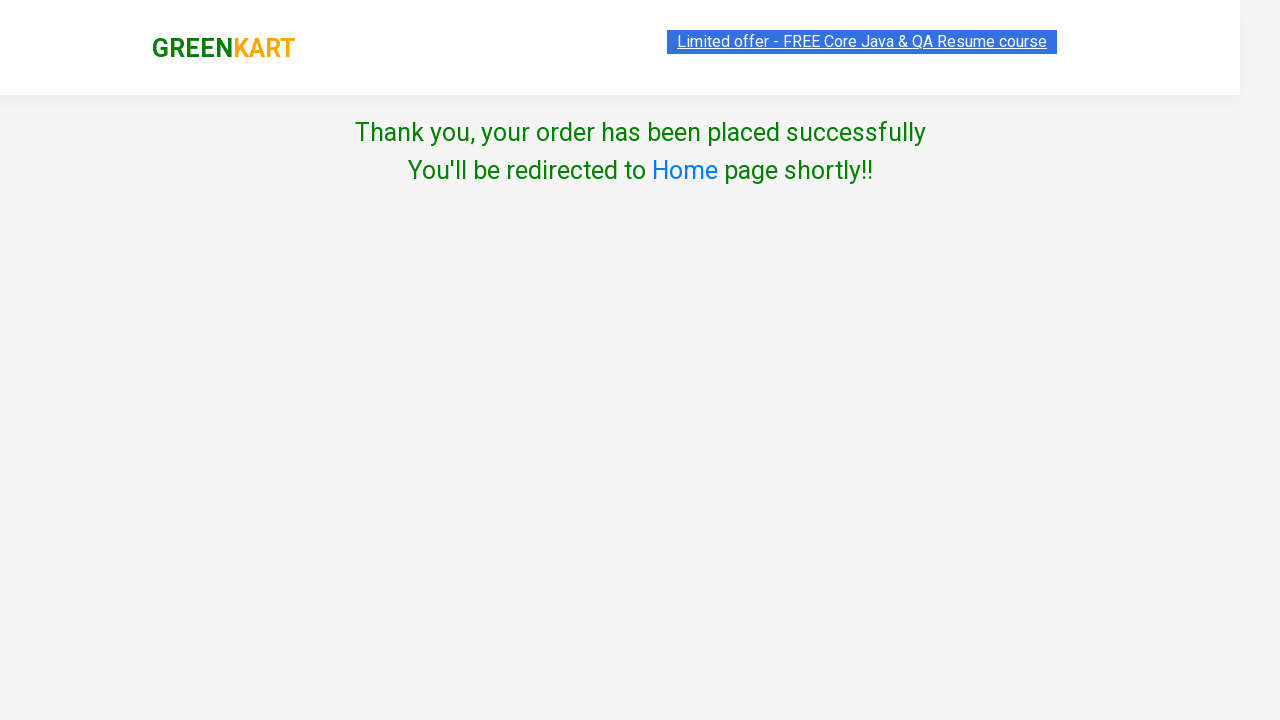

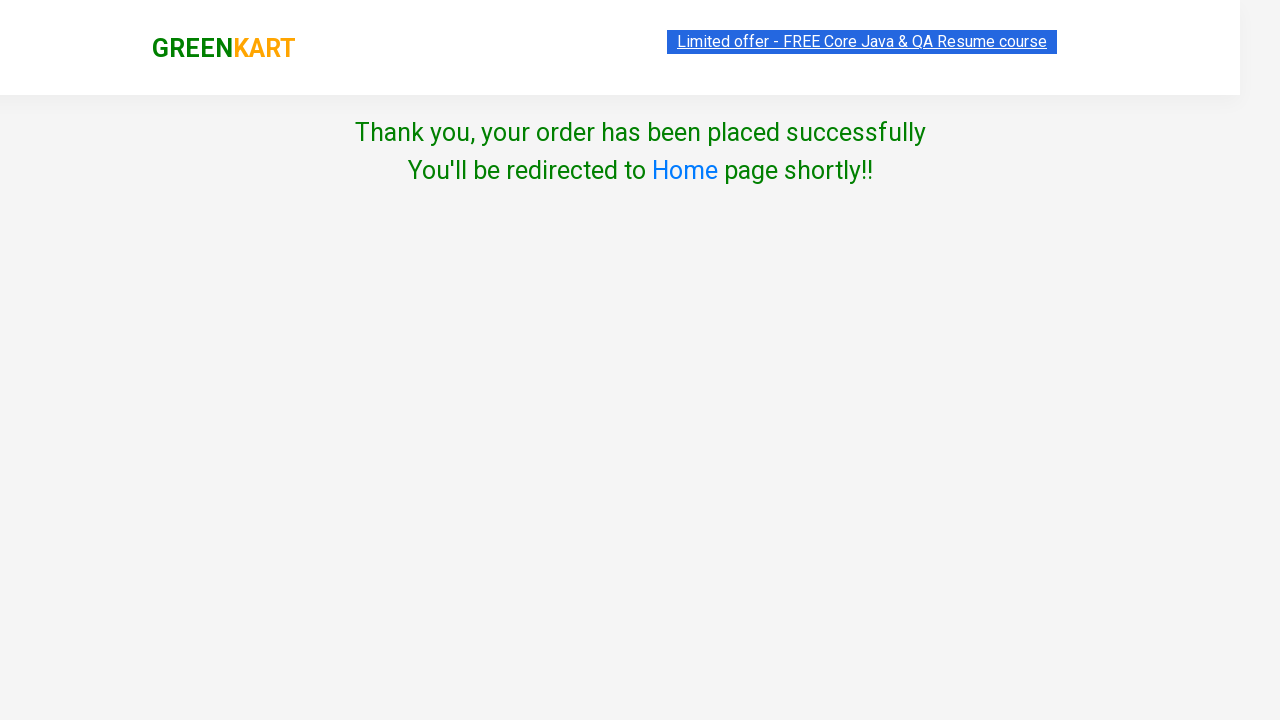